Tests division operation (7/4=1.75) on Build 1 of the calculator

Starting URL: https://testsheepnz.github.io/BasicCalculator

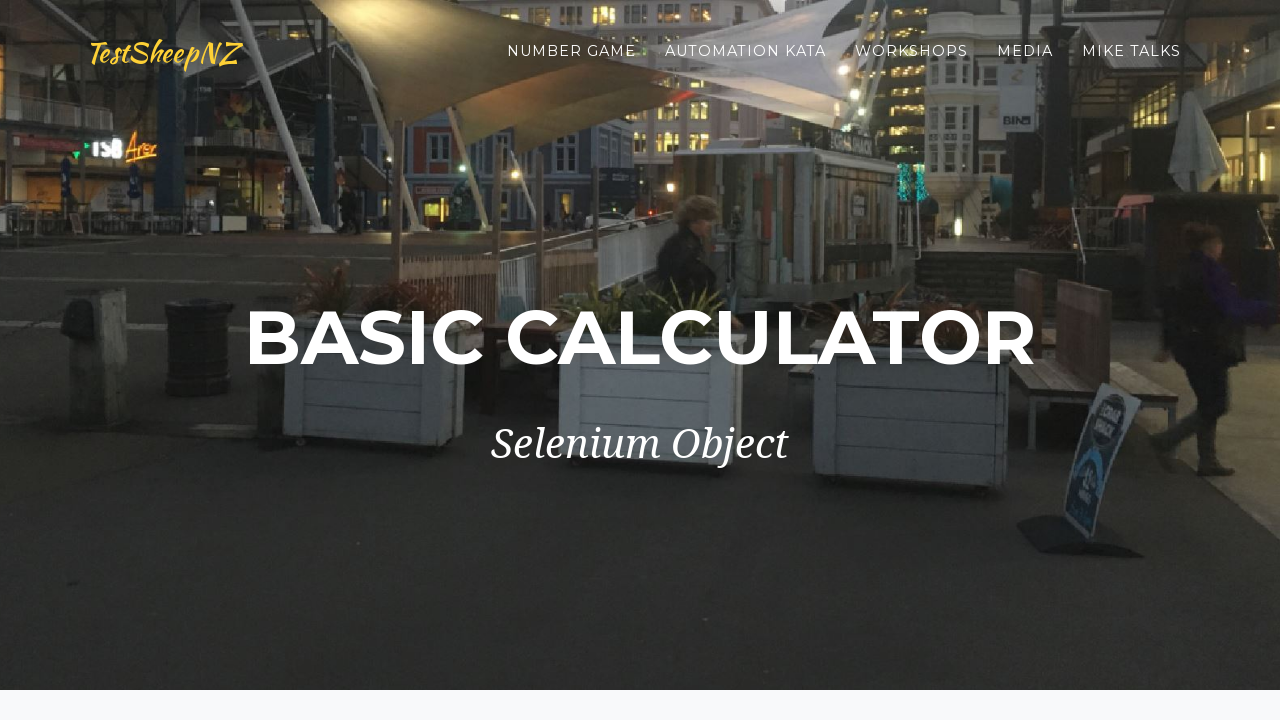

Selected Build 1 from build dropdown on #selectBuild
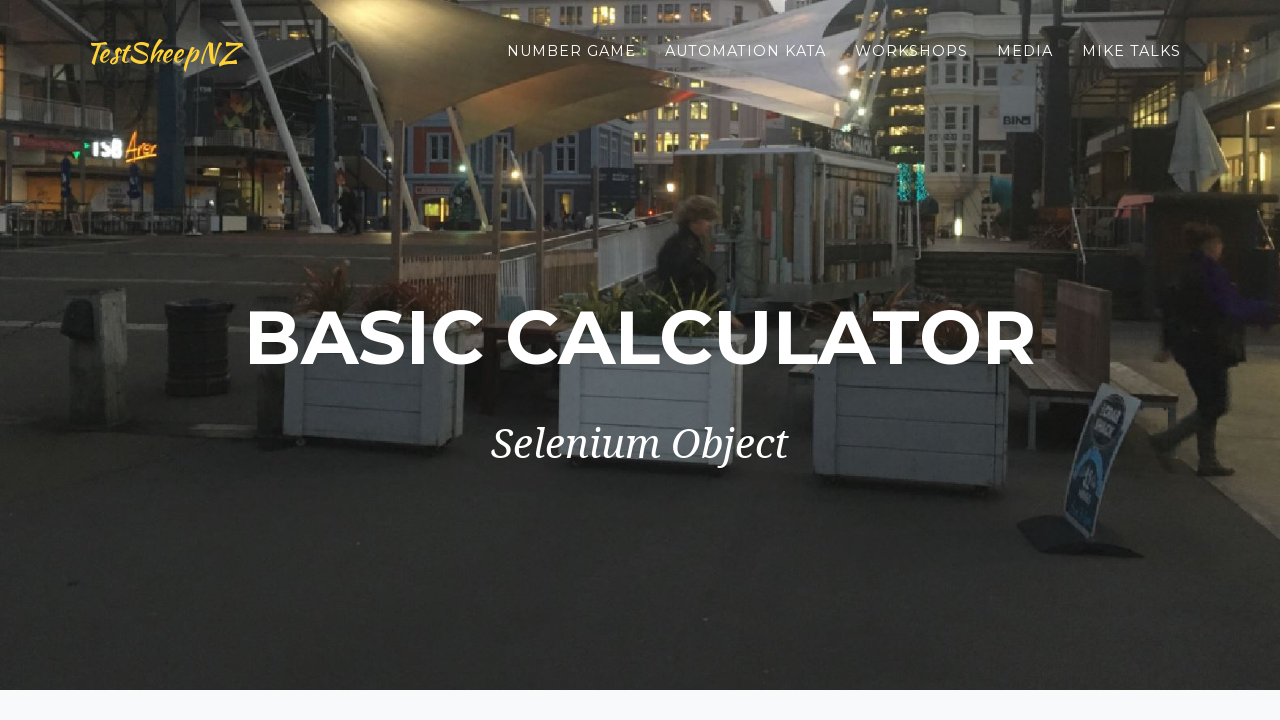

Selected division operation from operation dropdown on #selectOperationDropdown
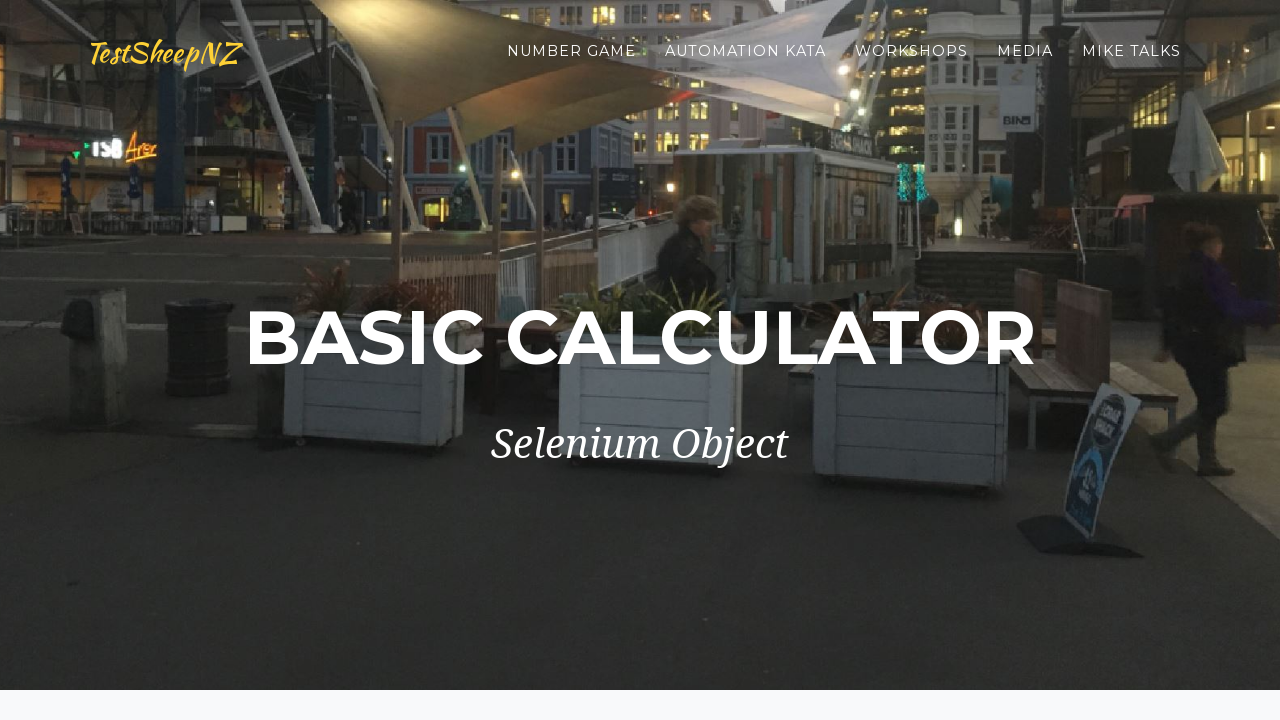

Entered 7 in first number field on #number1Field
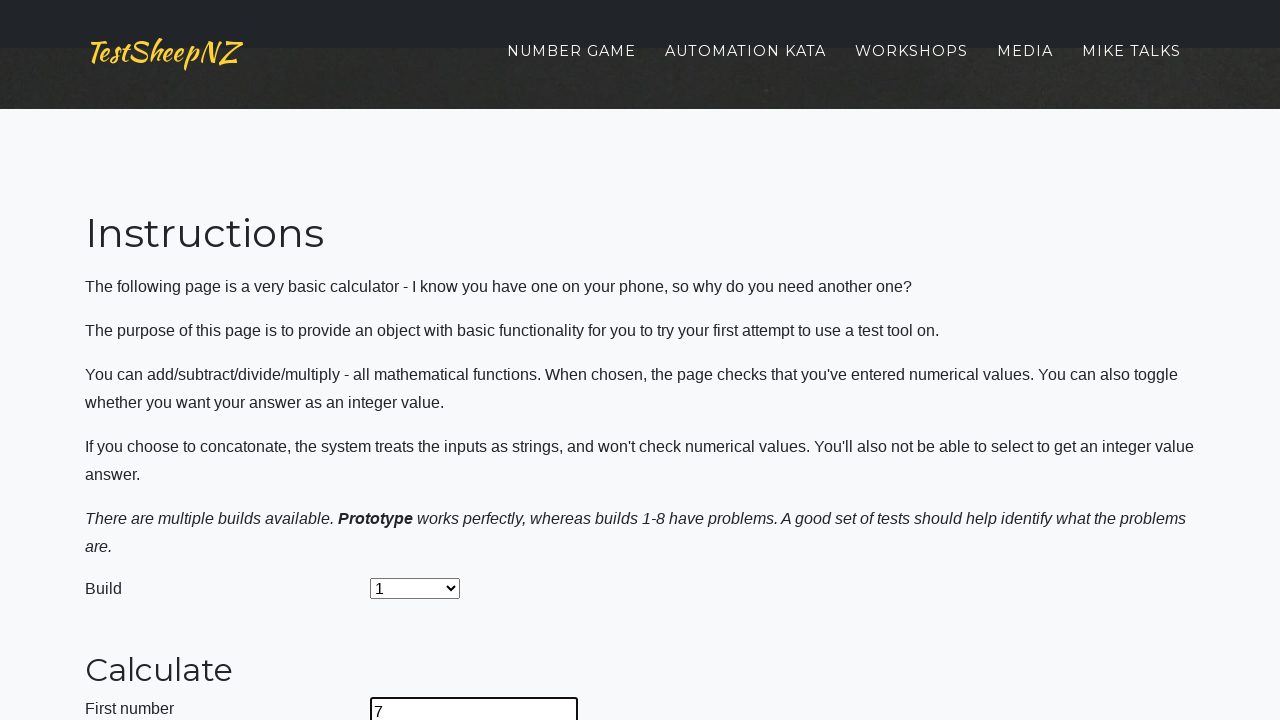

Entered 4 in second number field on #number2Field
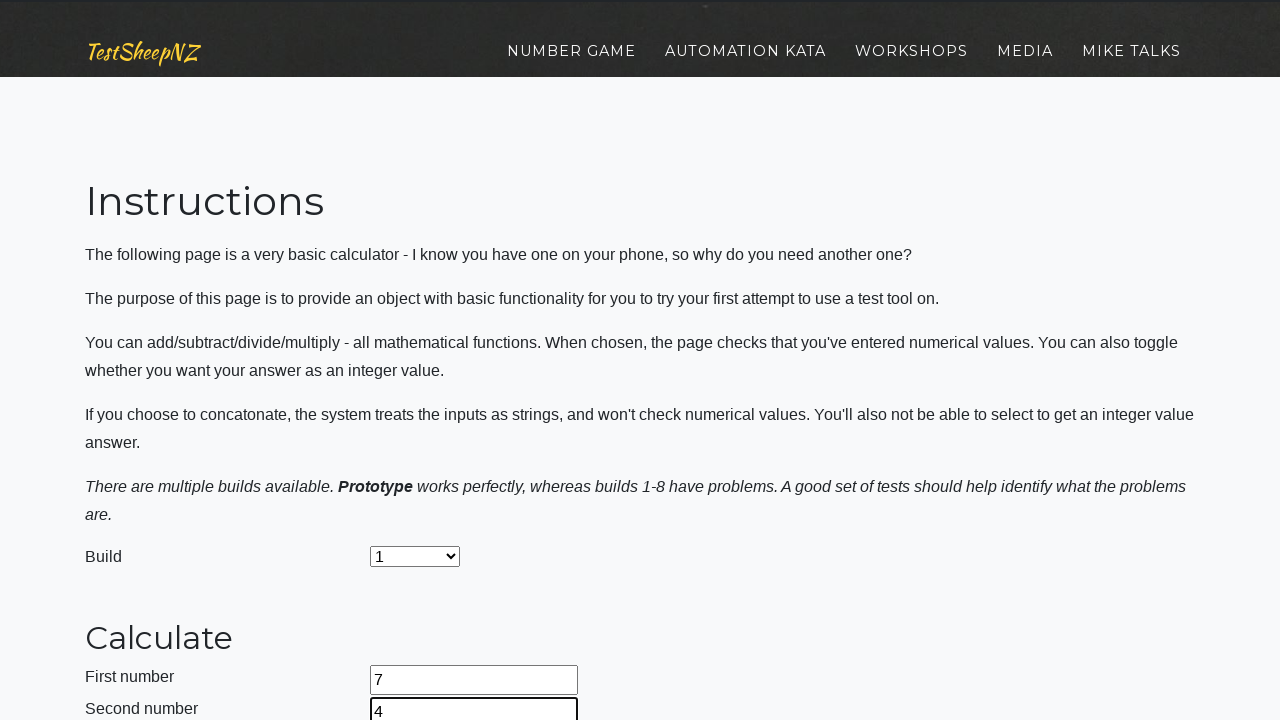

Clicked calculate button to perform division operation at (422, 361) on #calculateButton
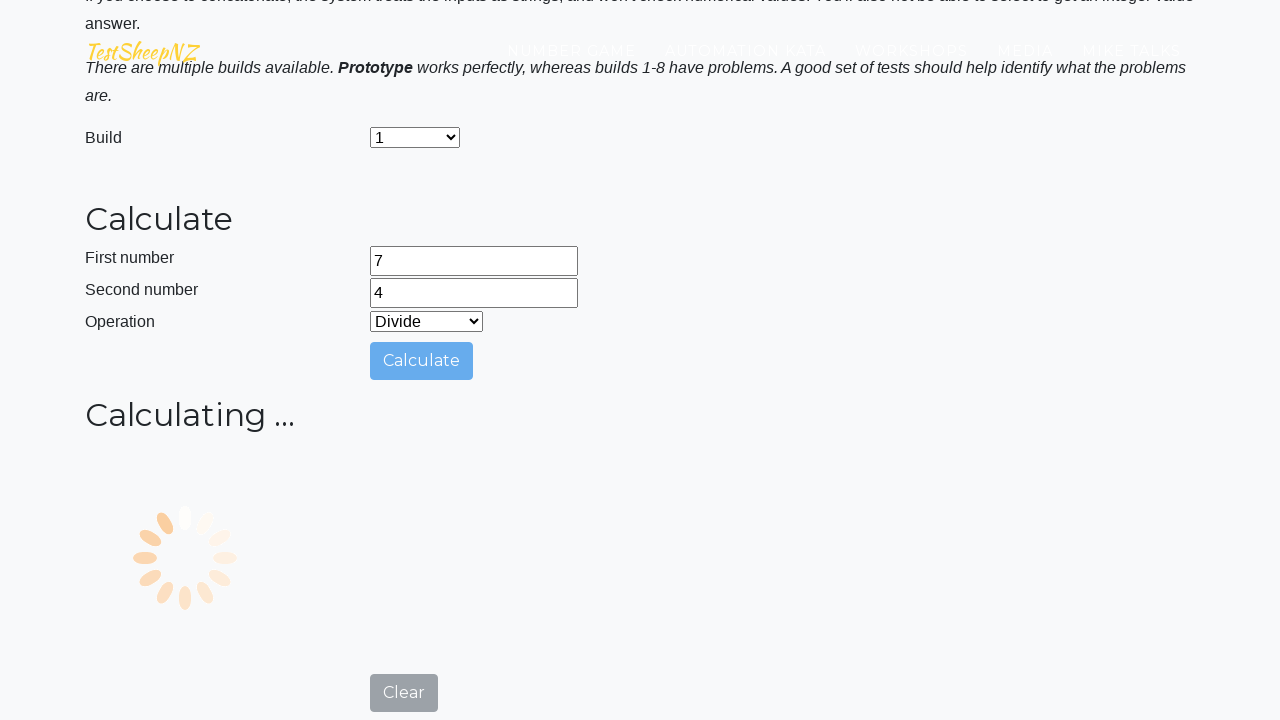

Verified answer field displays 1.75 (7 ÷ 4)
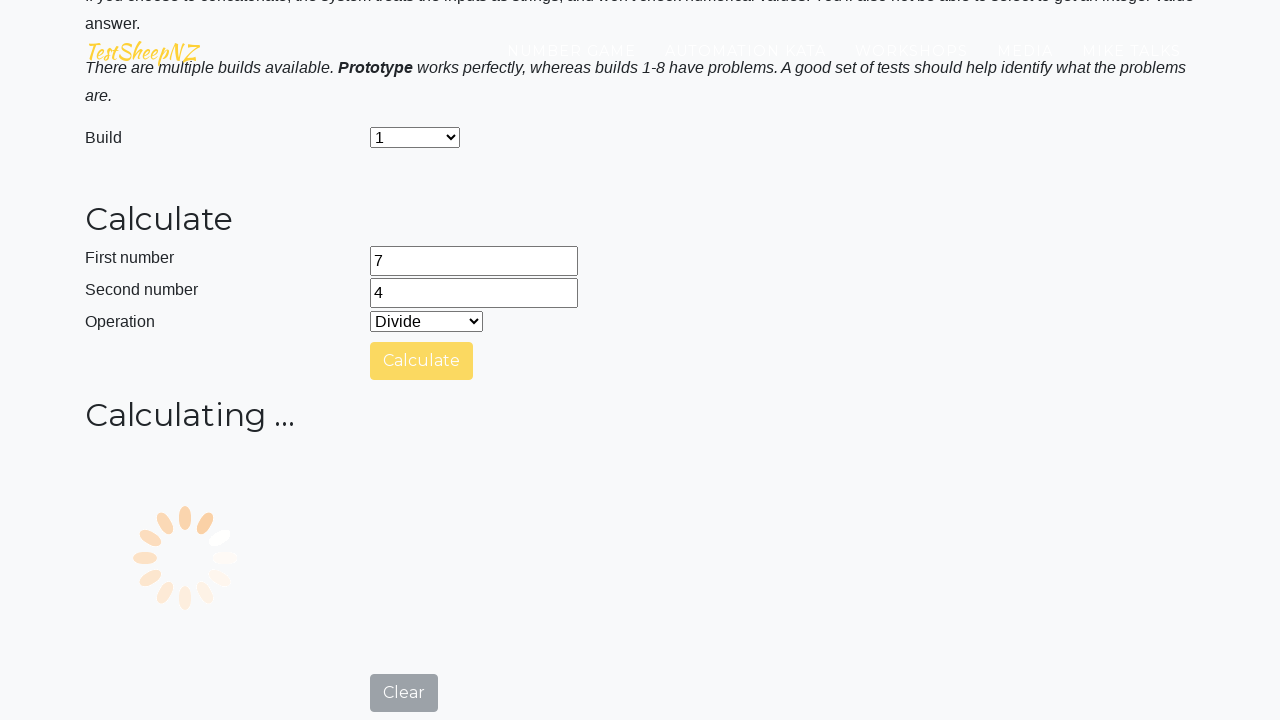

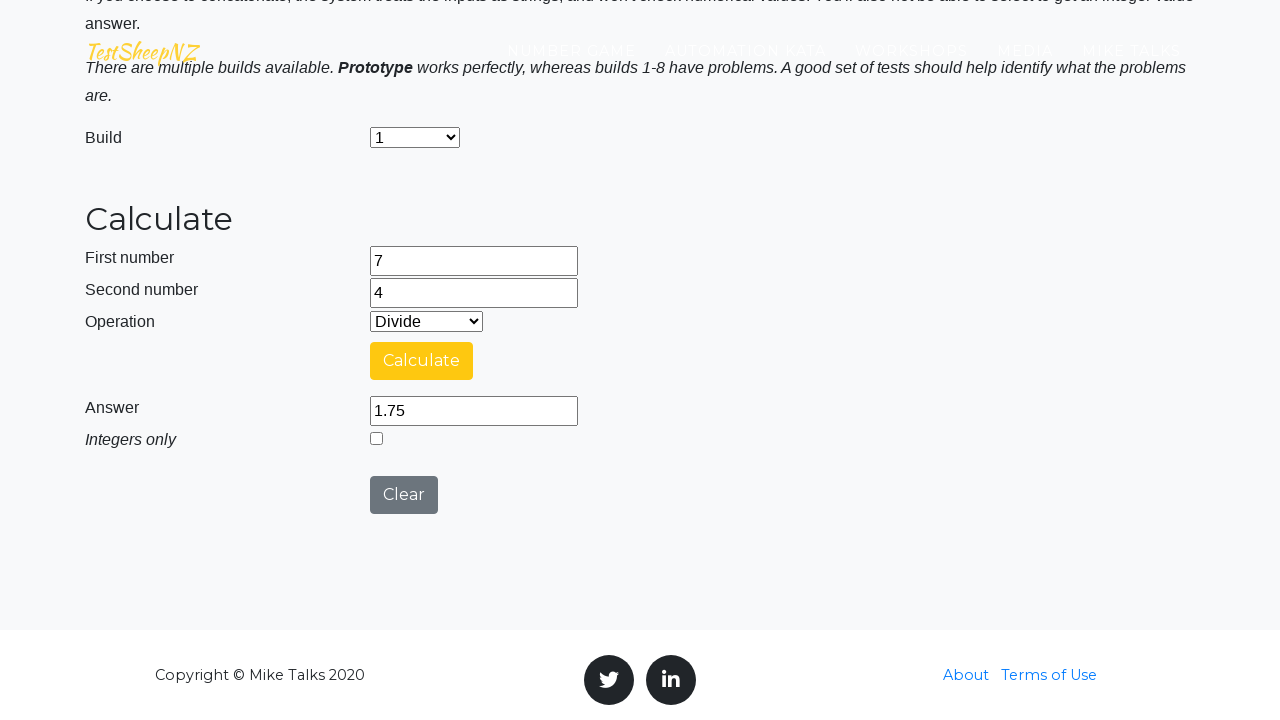